Tests copy and paste functionality between two text fields using keyboard shortcuts

Starting URL: https://testautomationpractice.blogspot.com/

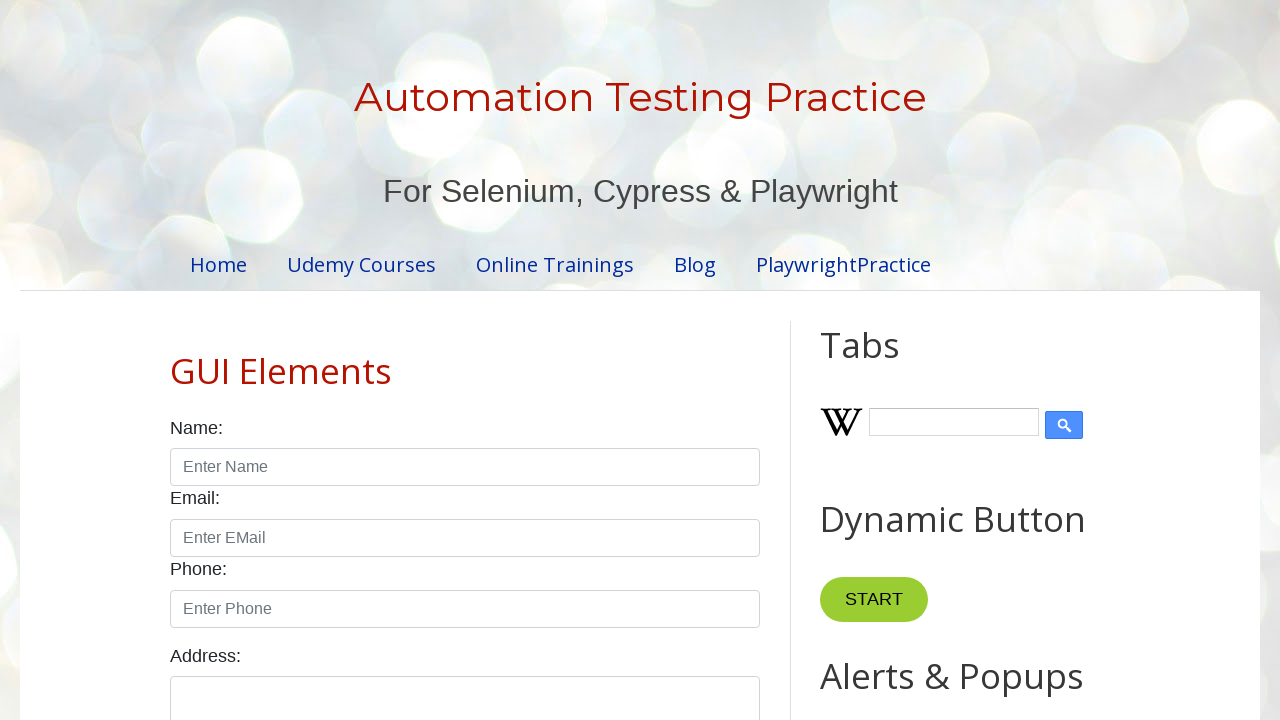

Located field1 text box element
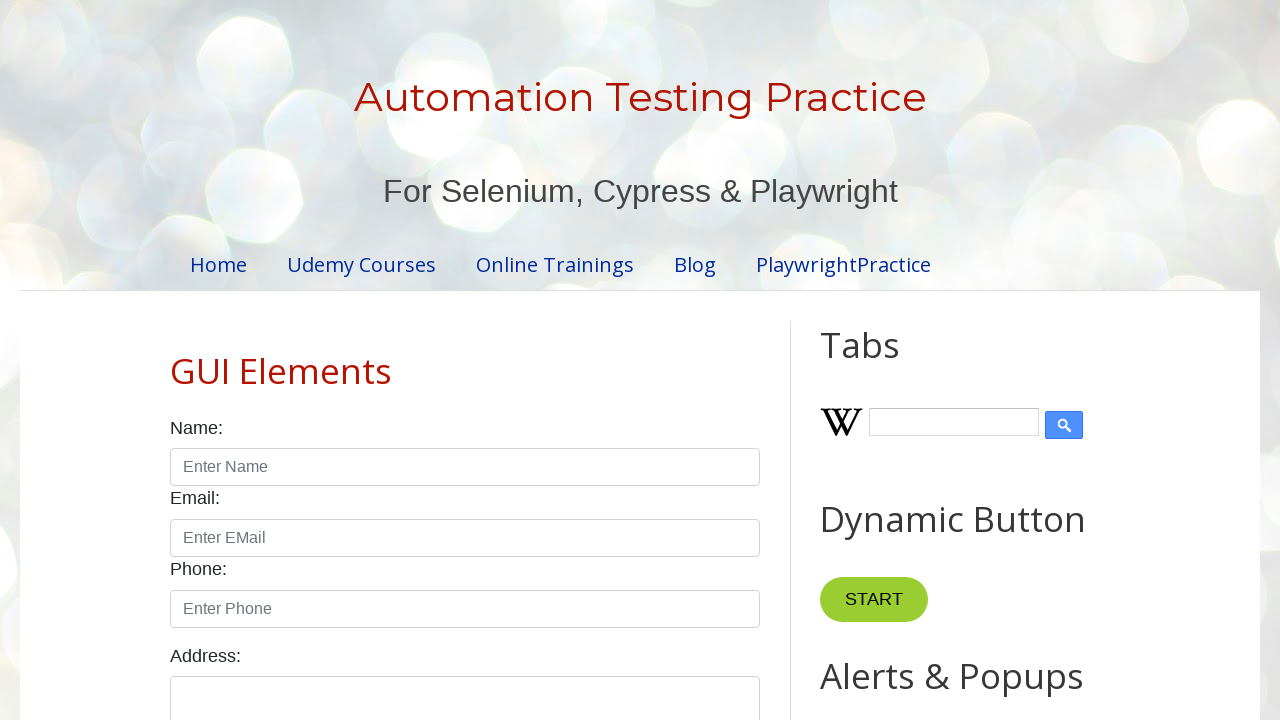

Clicked on field1 text box to focus it at (977, 361) on xpath=//*[@id="field1"]
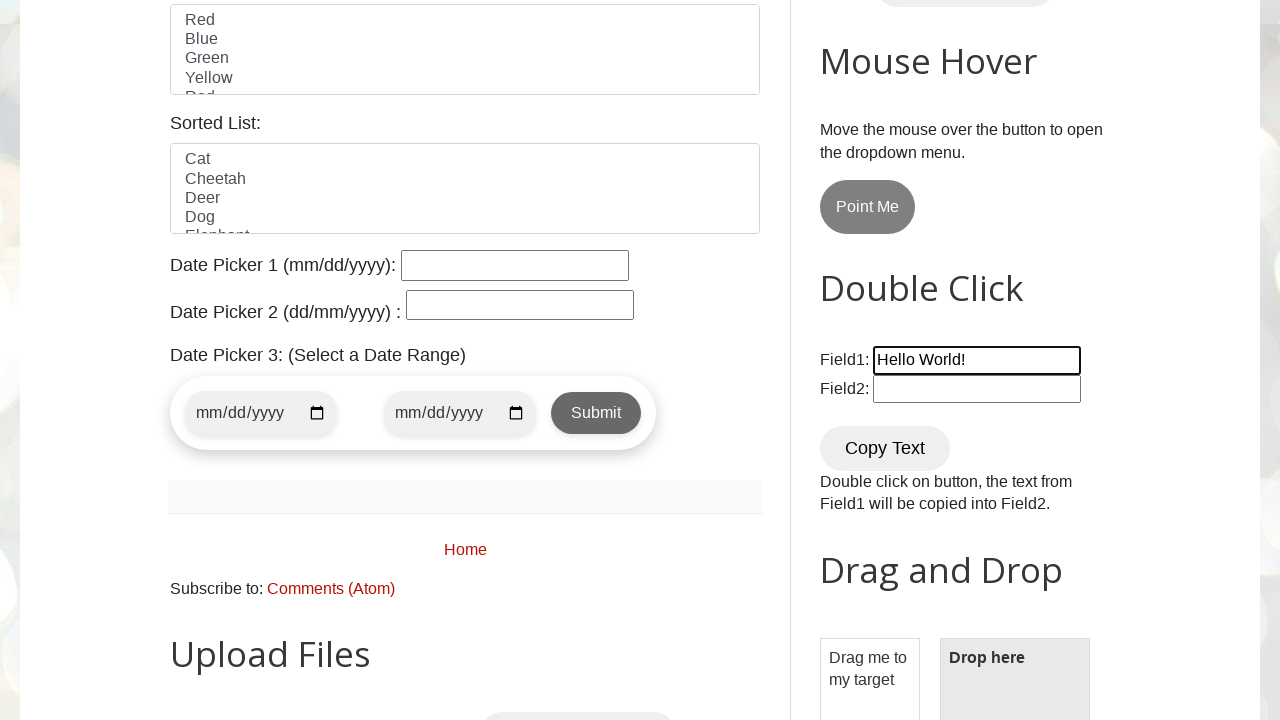

Selected all text in field1 using keyboard shortcut
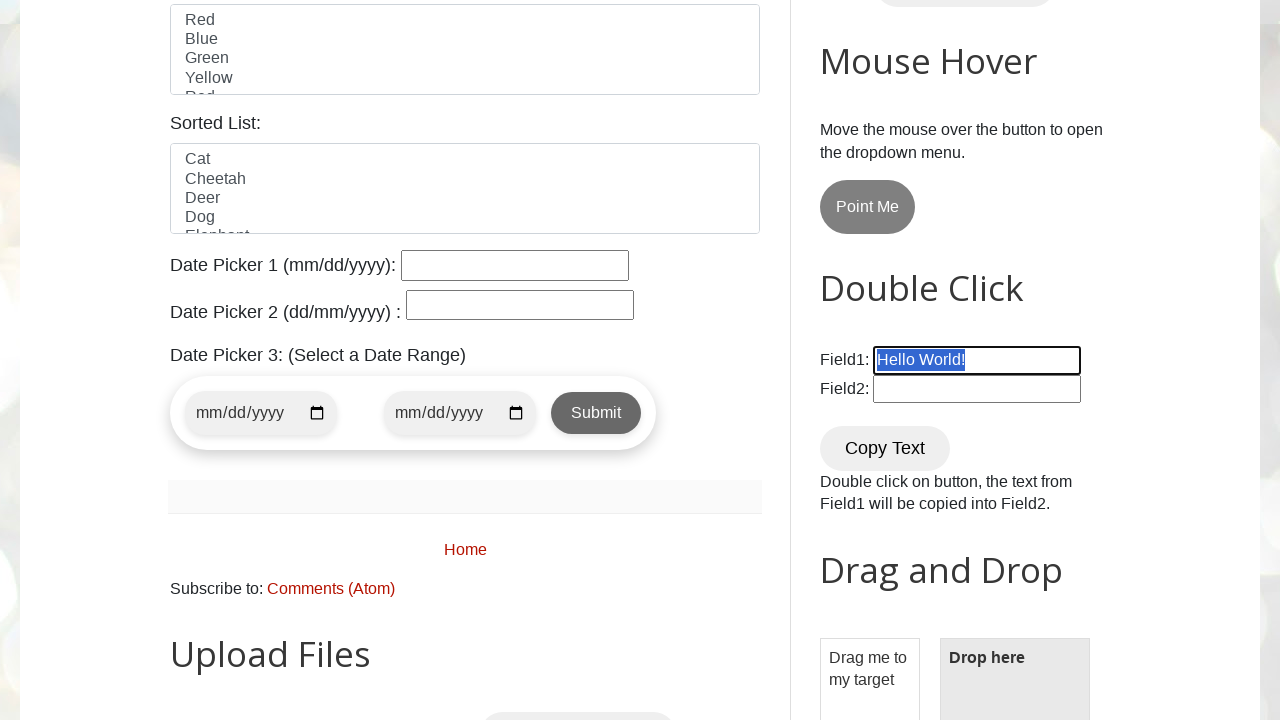

Copied text from field1 to clipboard
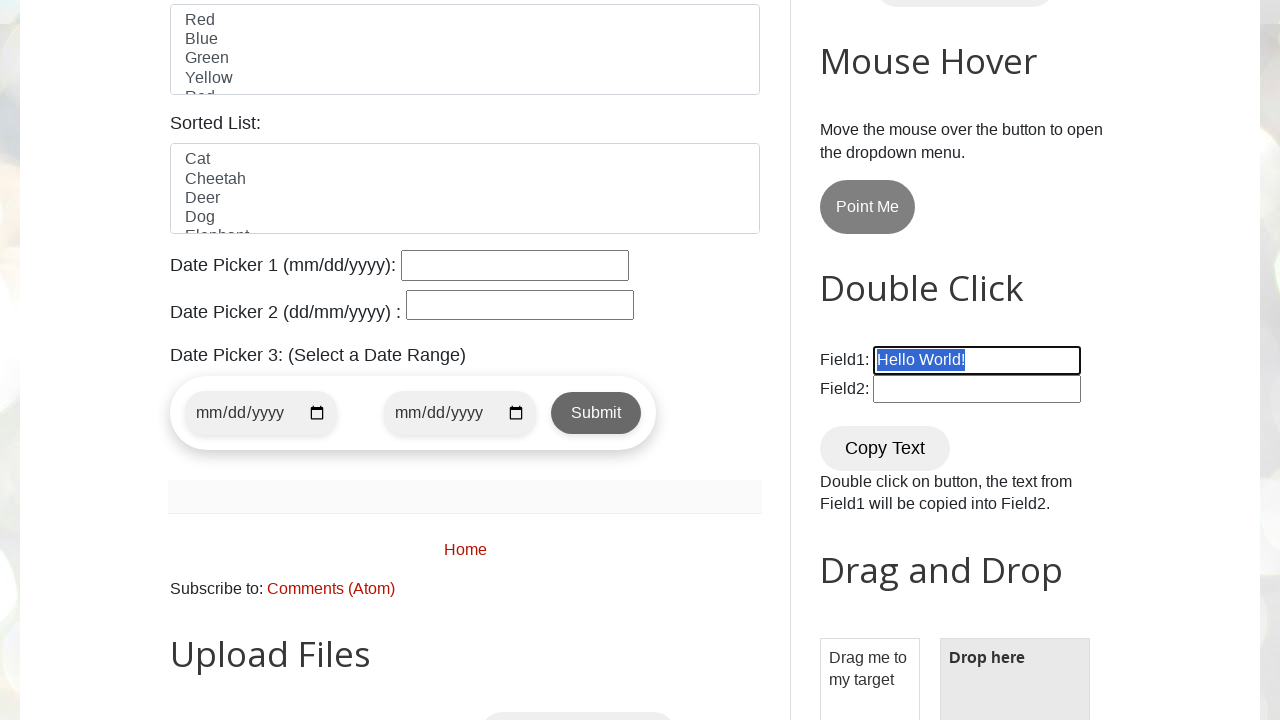

Located field2 text box element
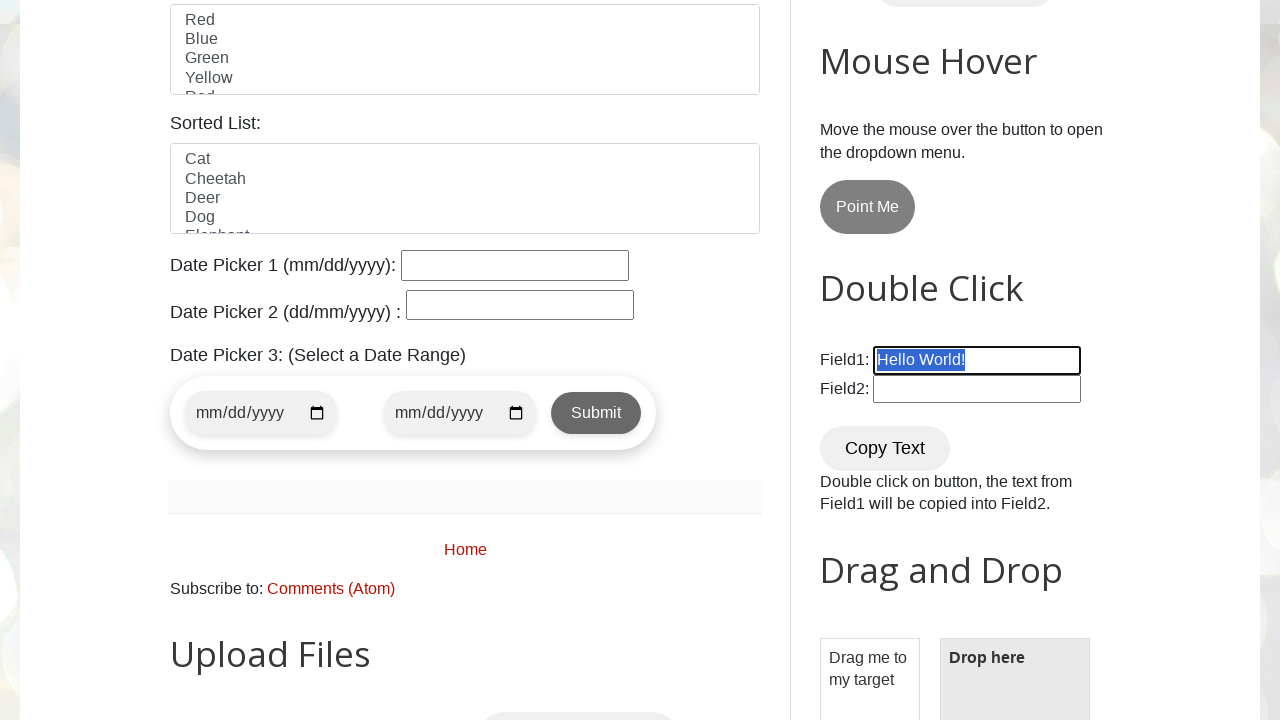

Clicked on field2 text box to focus it at (977, 389) on xpath=//*[@id="field2"]
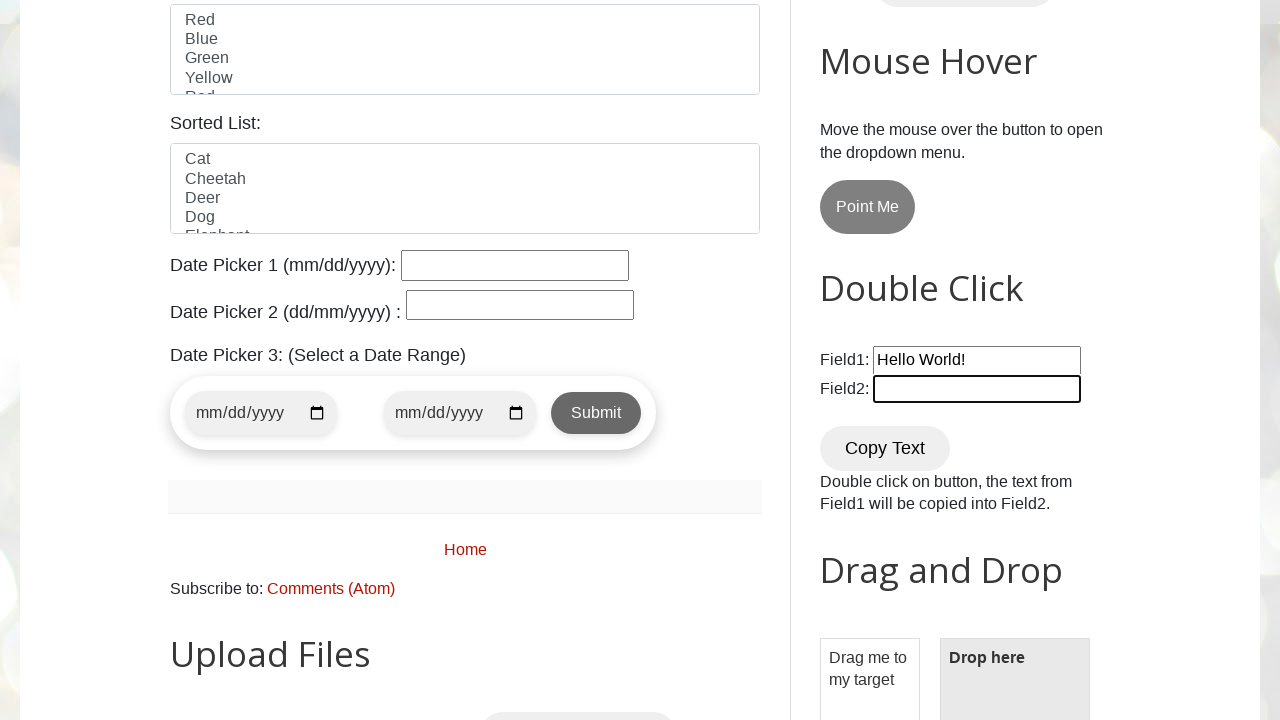

Pasted copied text from field1 into field2
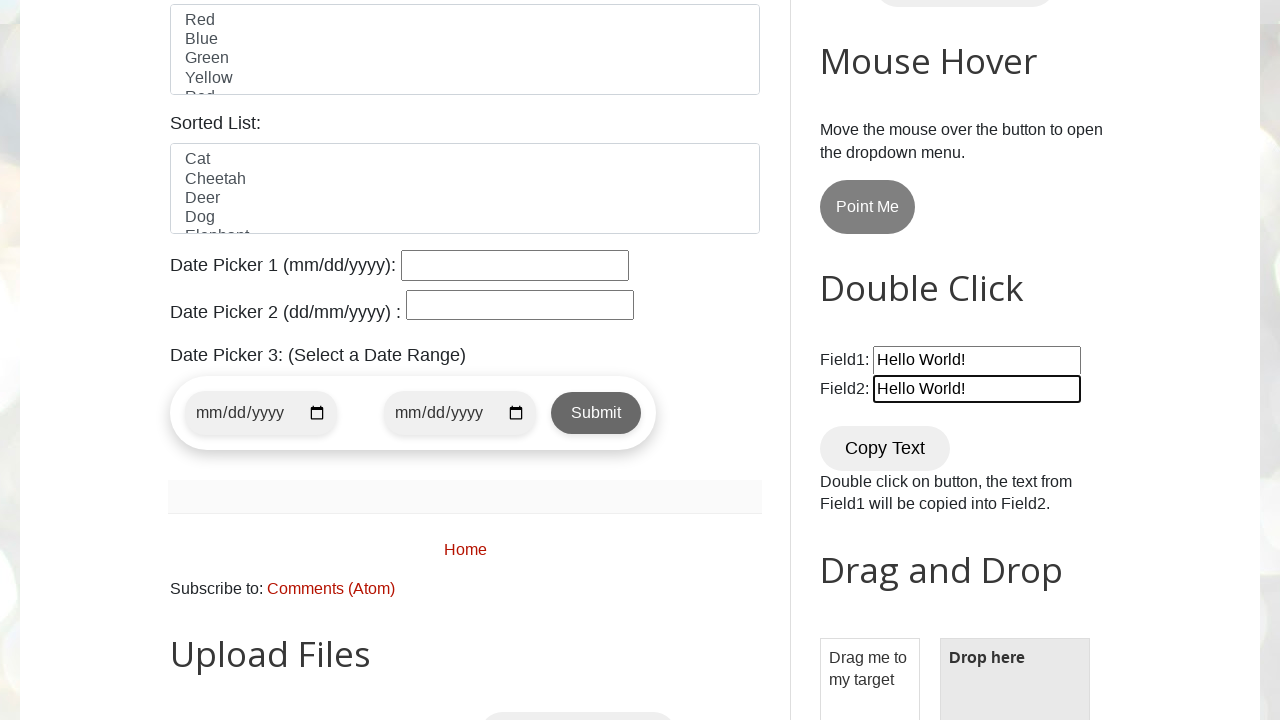

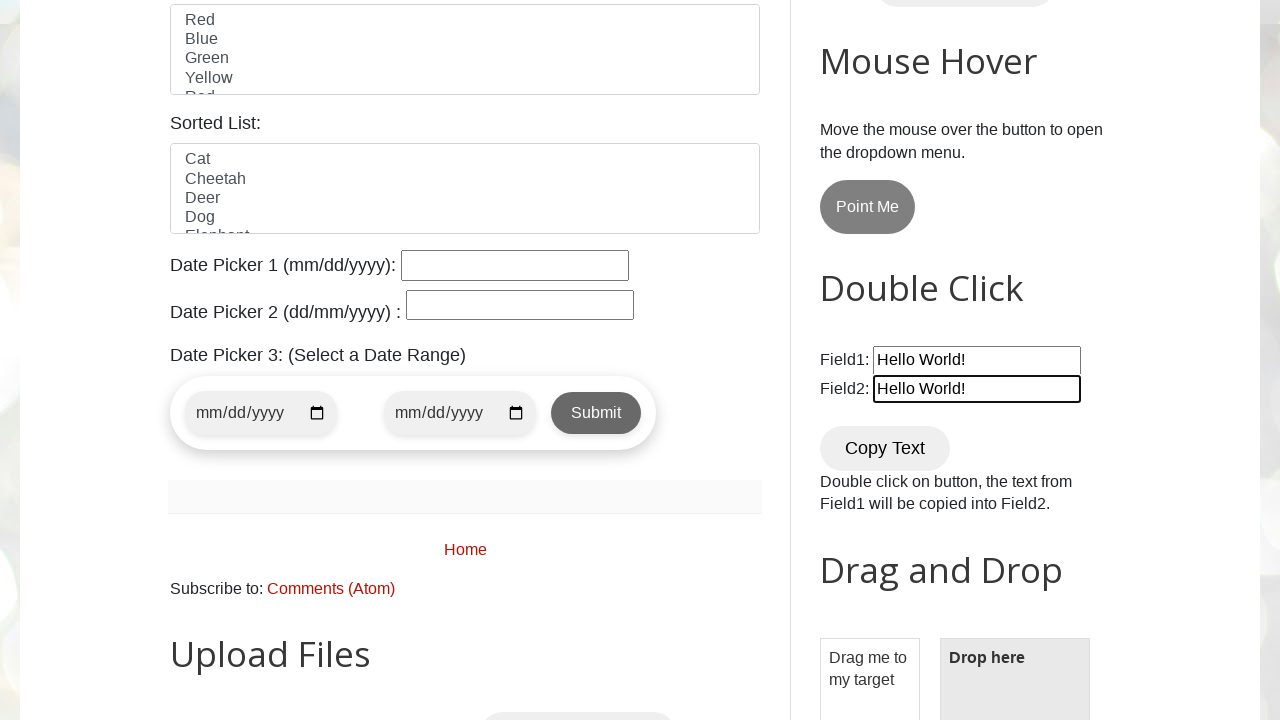